Tests checkbox interaction by checking the first checkbox and unchecking the second checkbox

Starting URL: https://the-internet.herokuapp.com/checkboxes

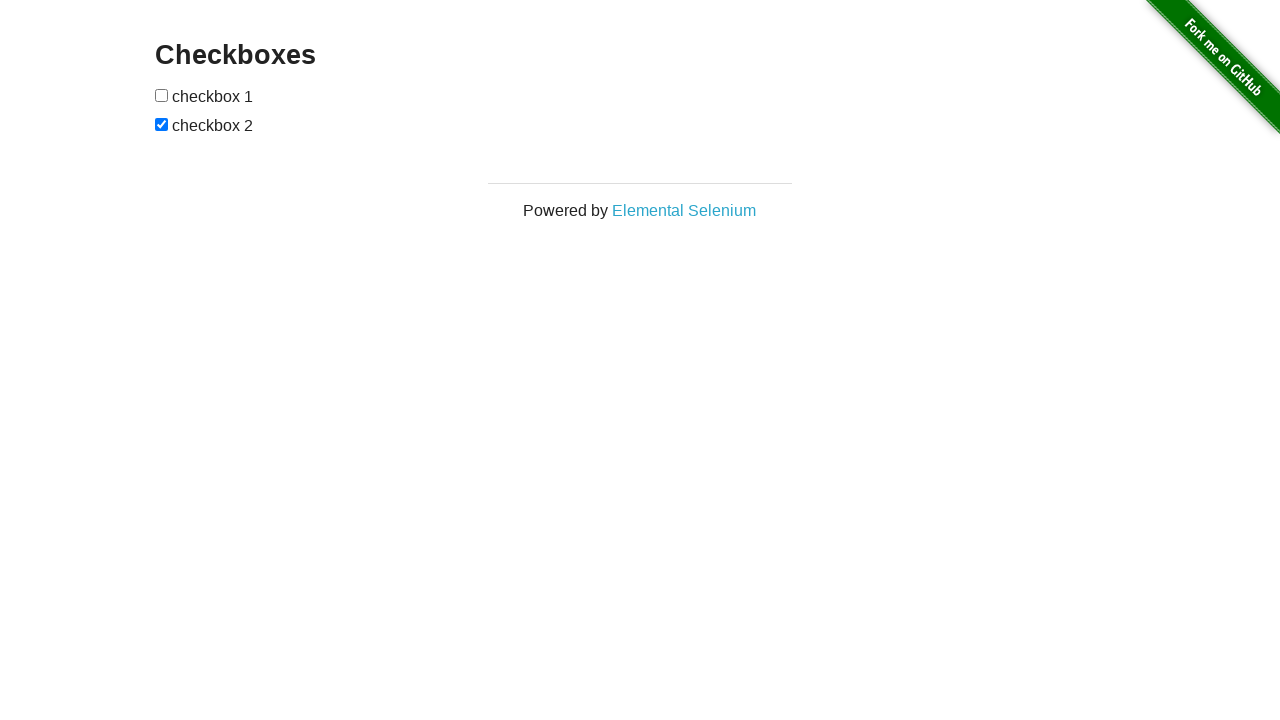

Checked the first checkbox at (162, 95) on #checkboxes input >> nth=0
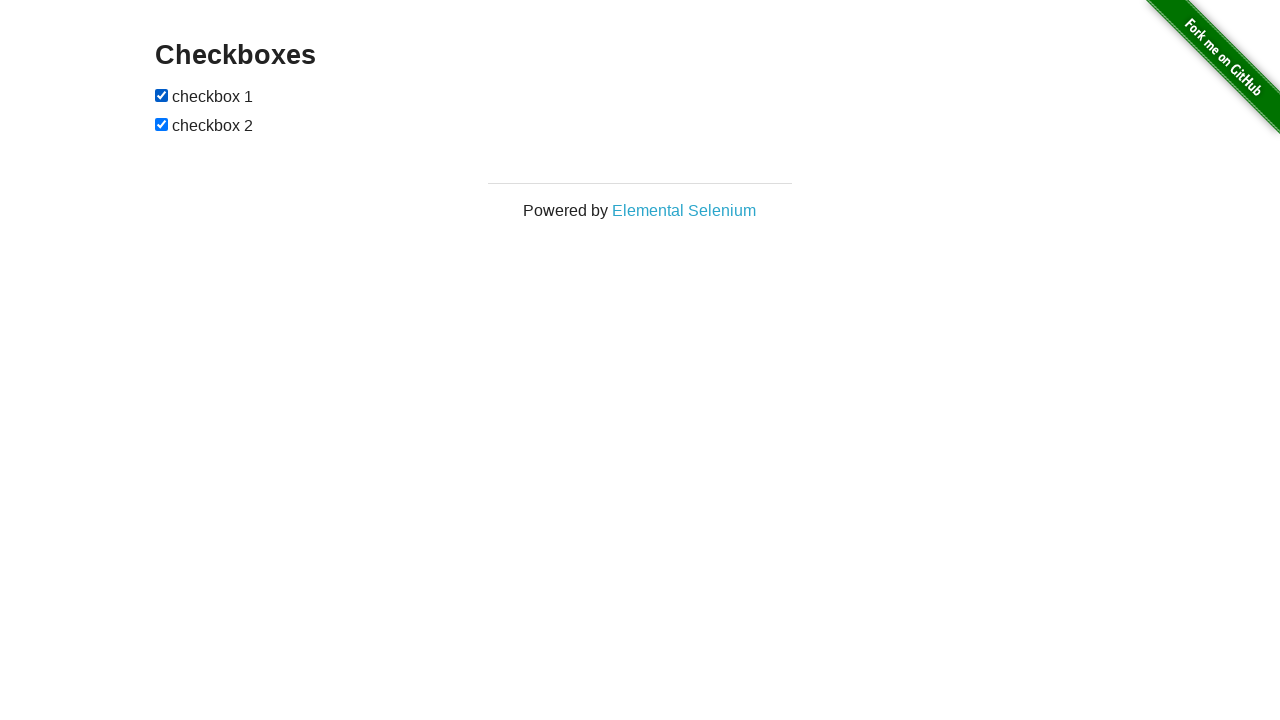

Verified the first checkbox is checked
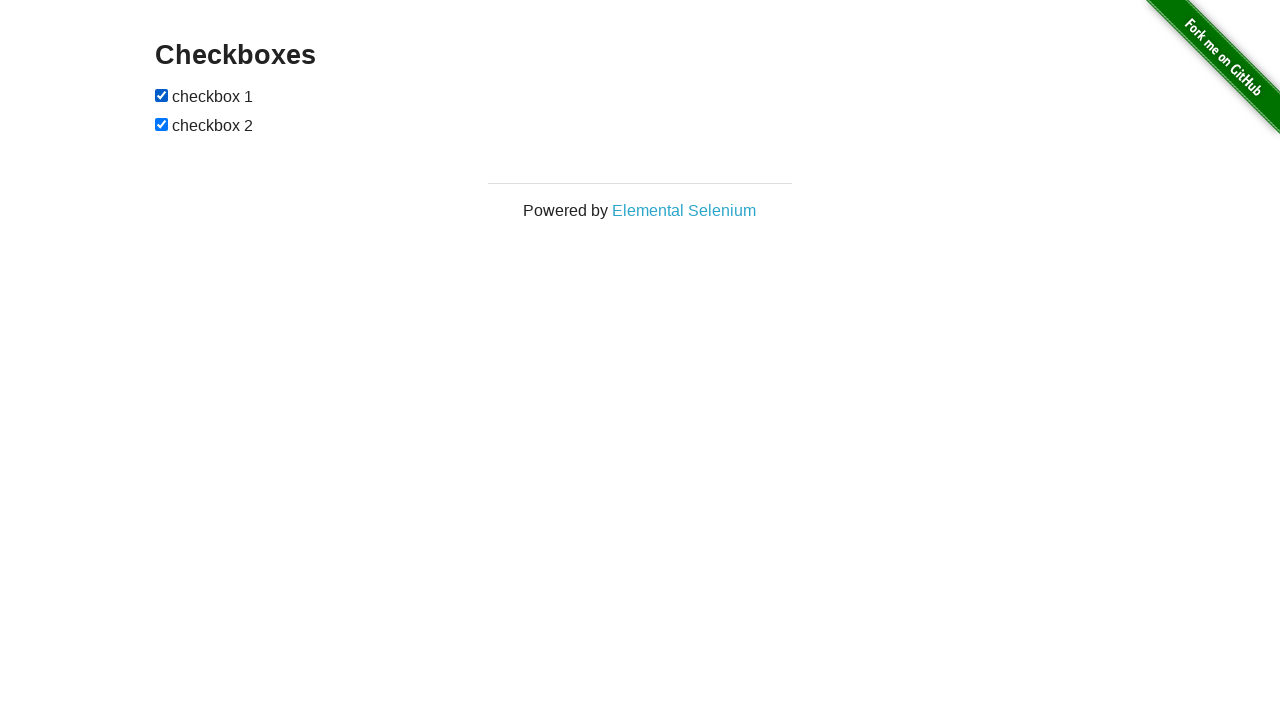

Unchecked the second checkbox at (162, 124) on #checkboxes input >> nth=1
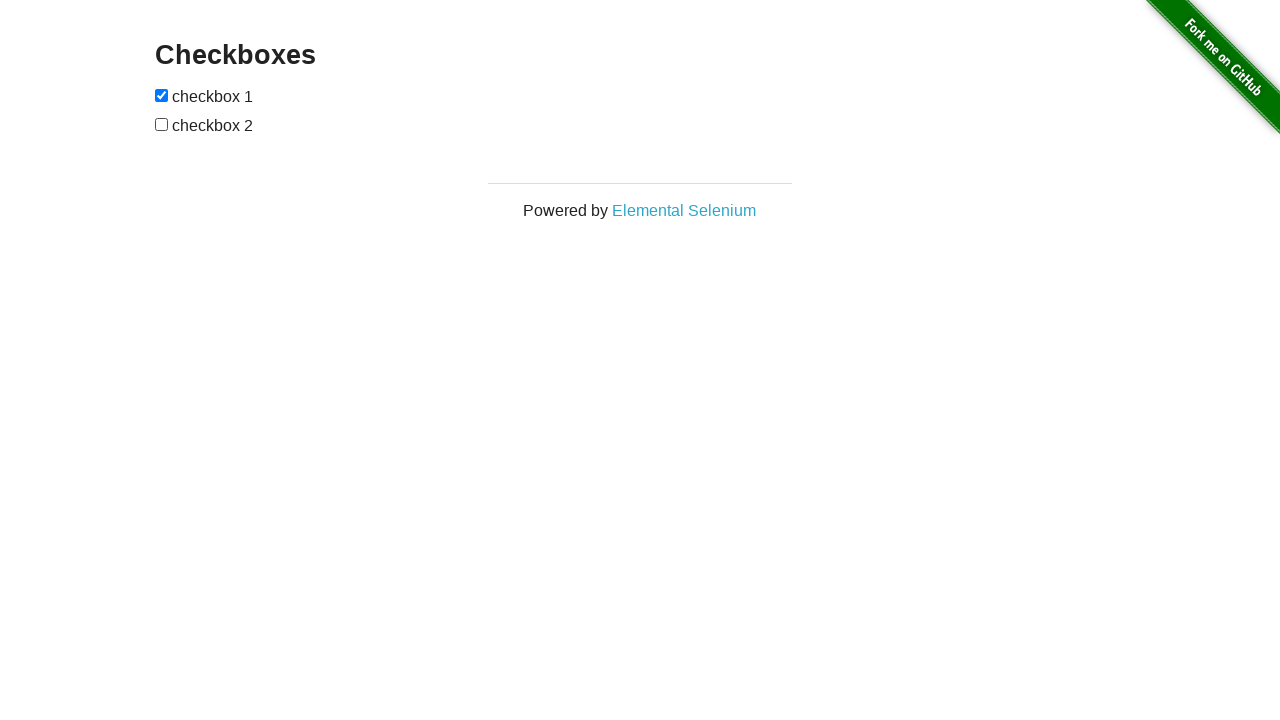

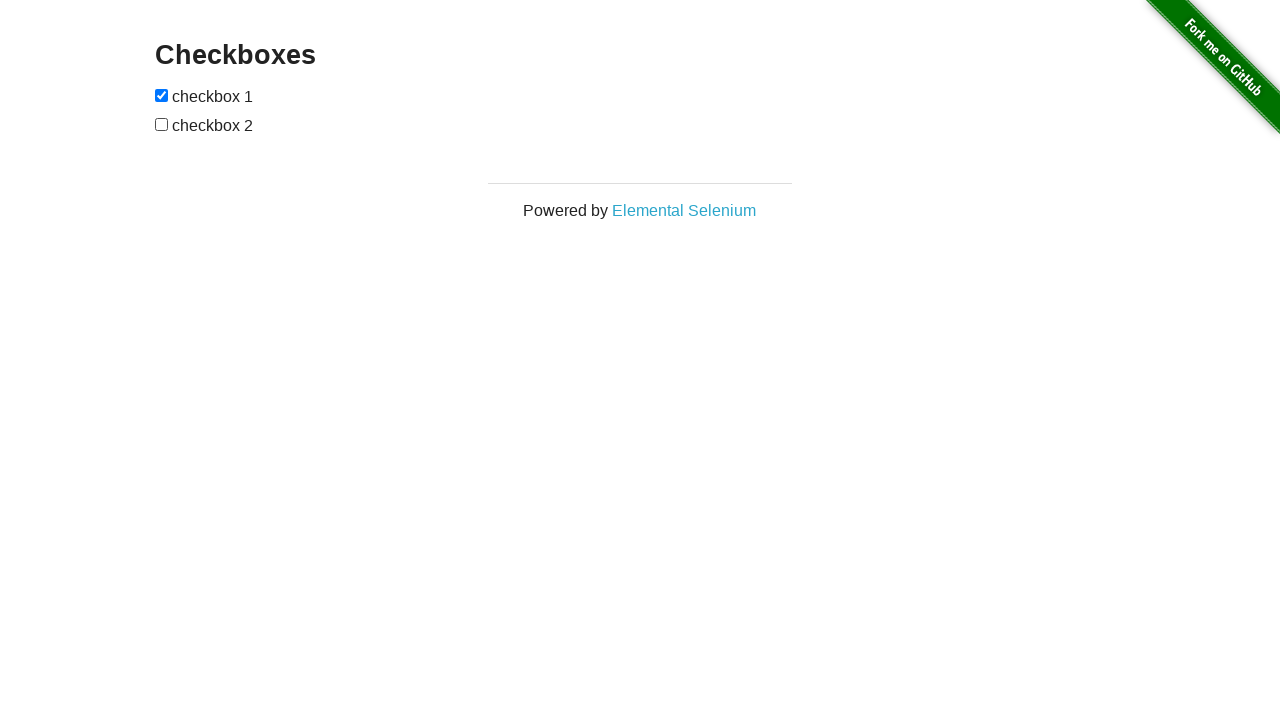